Tests a text box form by filling in full name, email, current address, and permanent address fields, then submitting the form and verifying the displayed output

Starting URL: https://demoqa.com/text-box

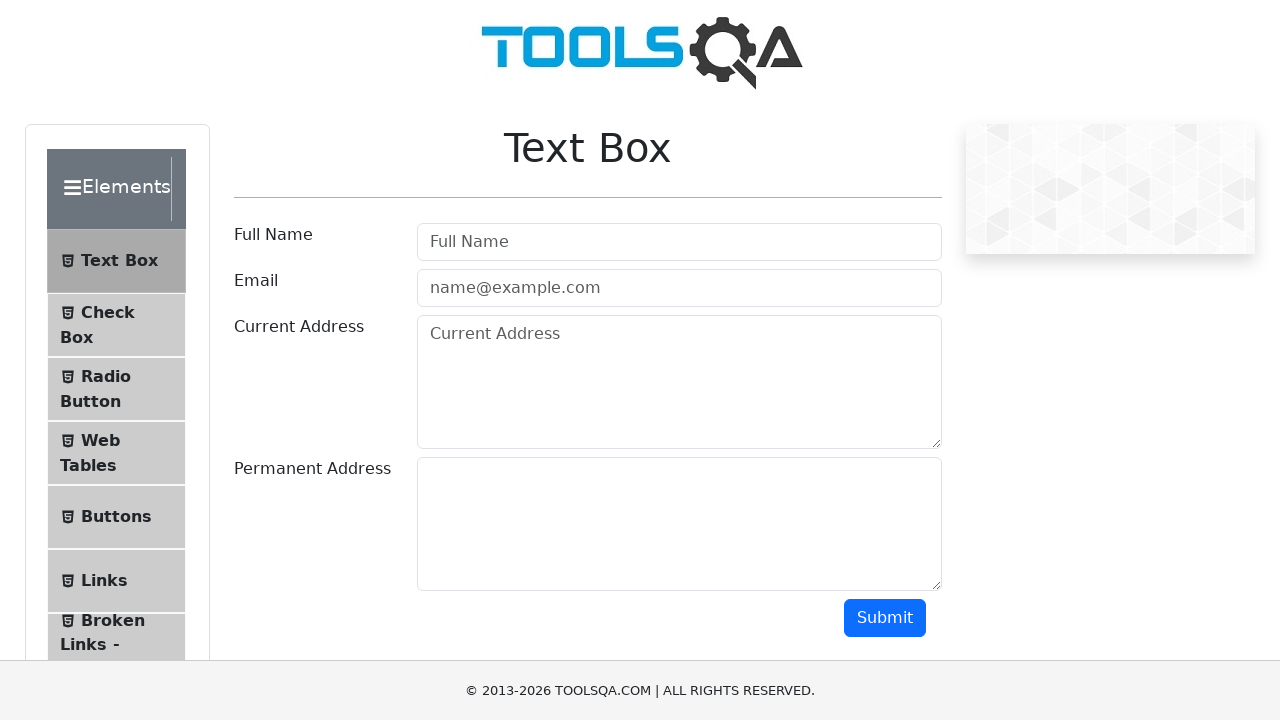

Filled Full Name field with 'Laura Ant' on #userName
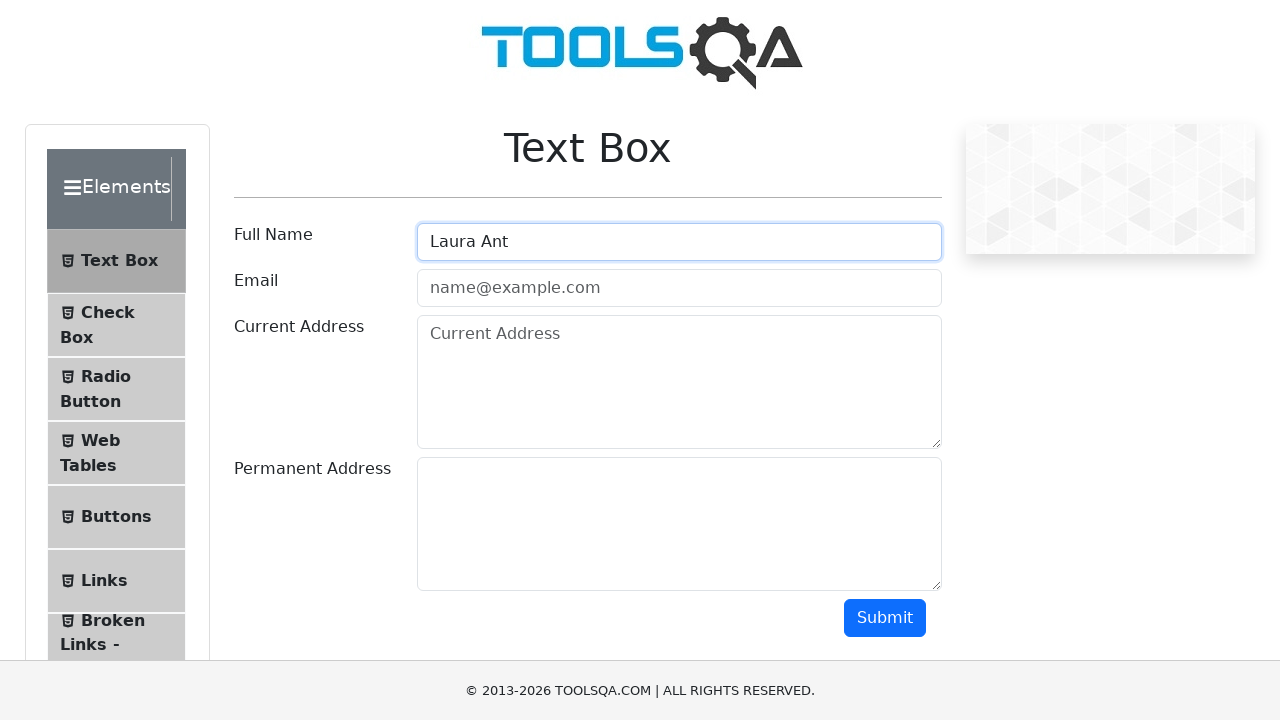

Filled Email field with 'koko@gmail.com' on #userEmail
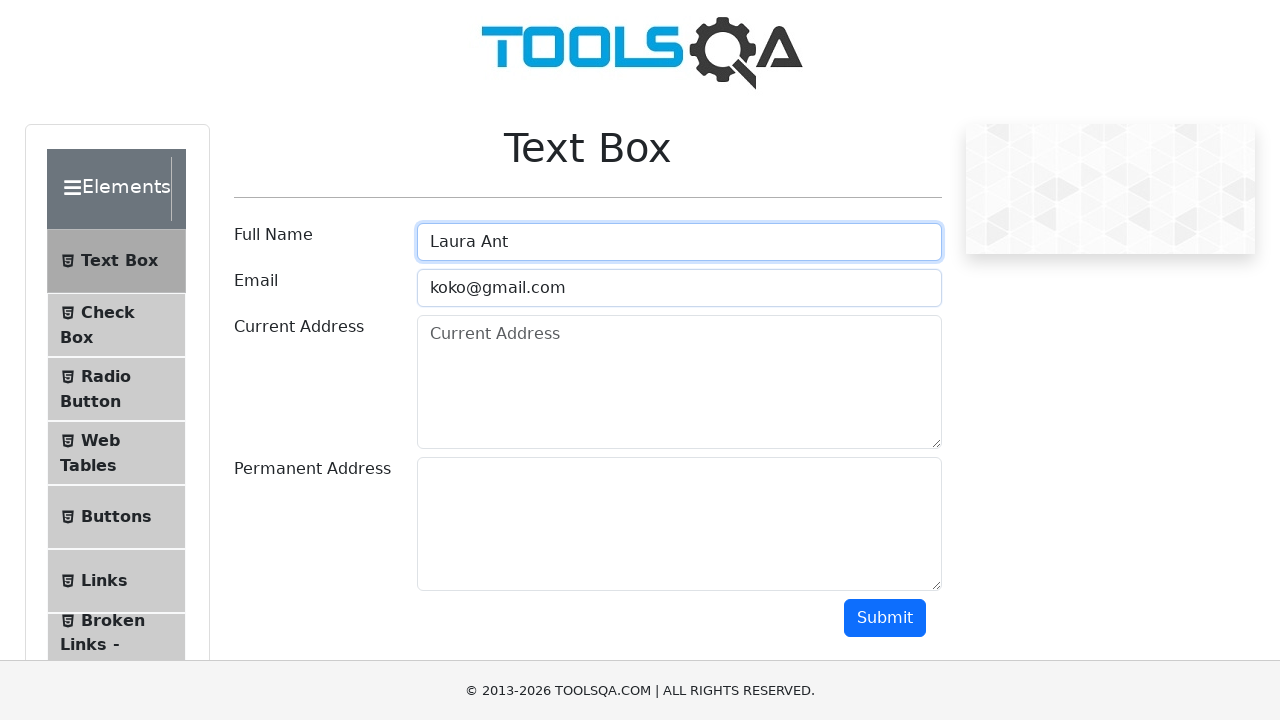

Filled Current Address field with '7 Juli, Nis' on #currentAddress
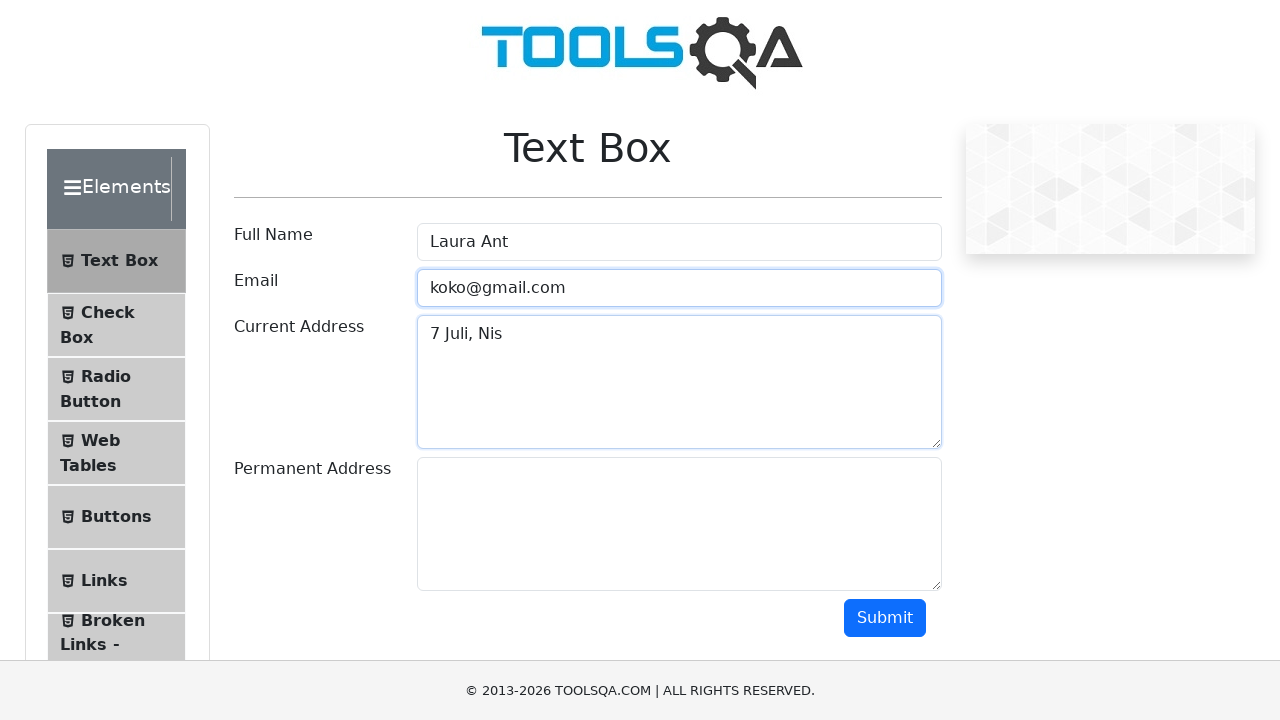

Filled Permanent Address field with 'Gruzdziu g 26, Siauliai' on #permanentAddress
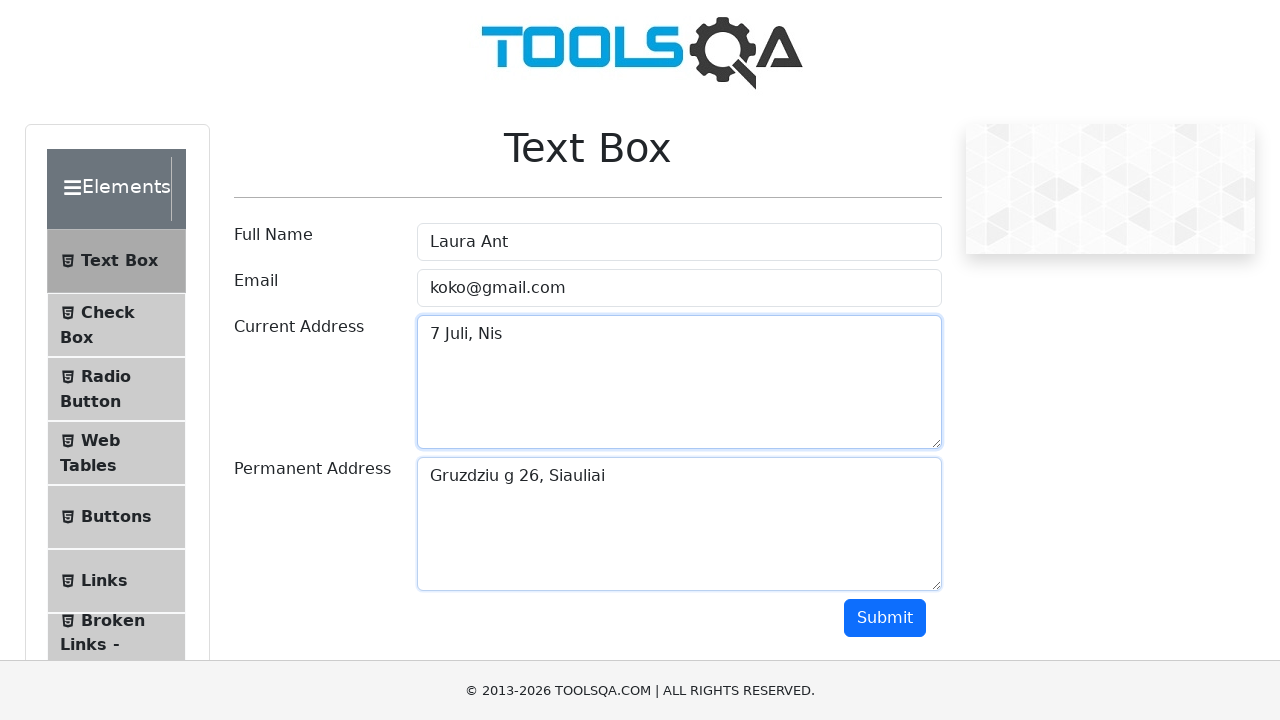

Scrolled submit button into view
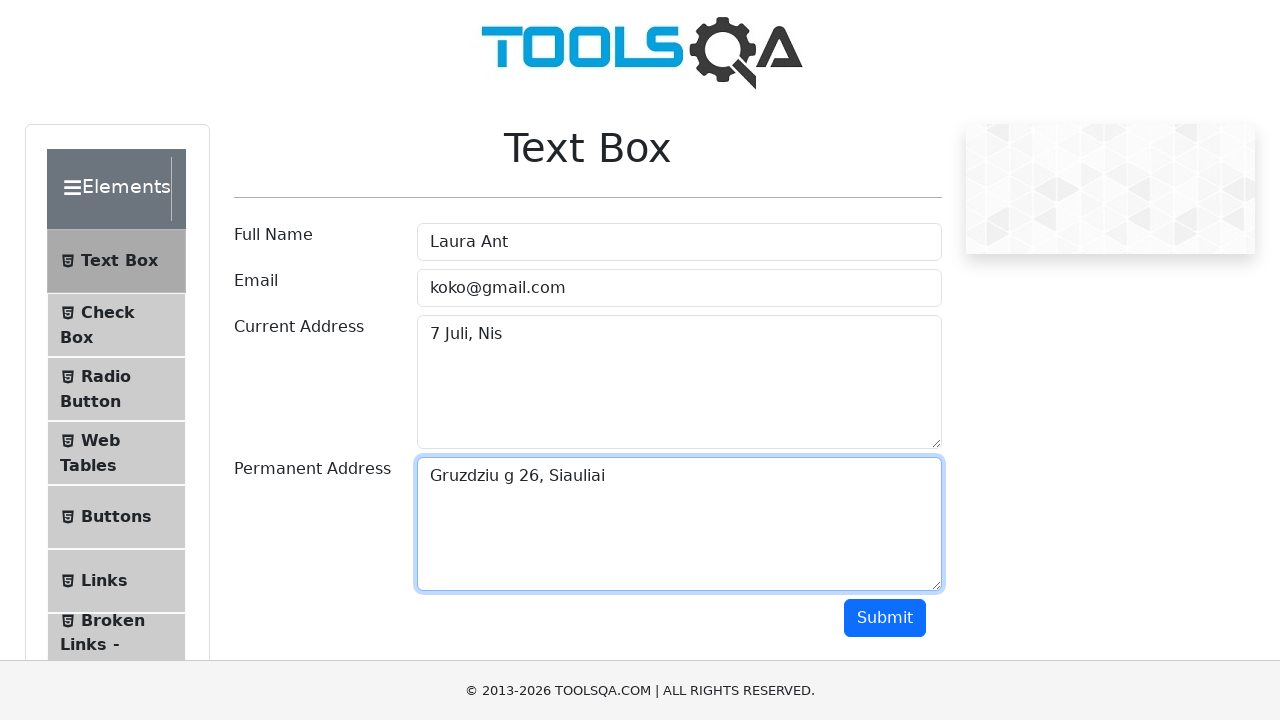

Clicked submit button to submit form at (885, 618) on #submit
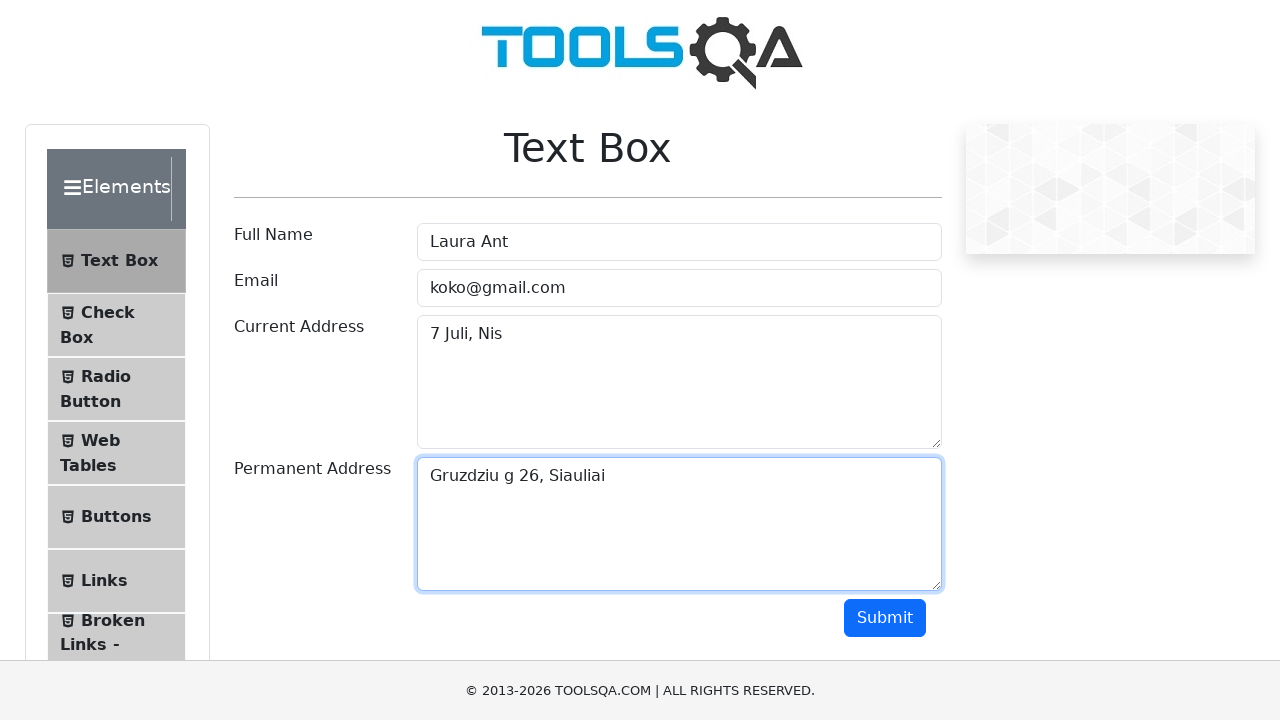

Form output message appeared
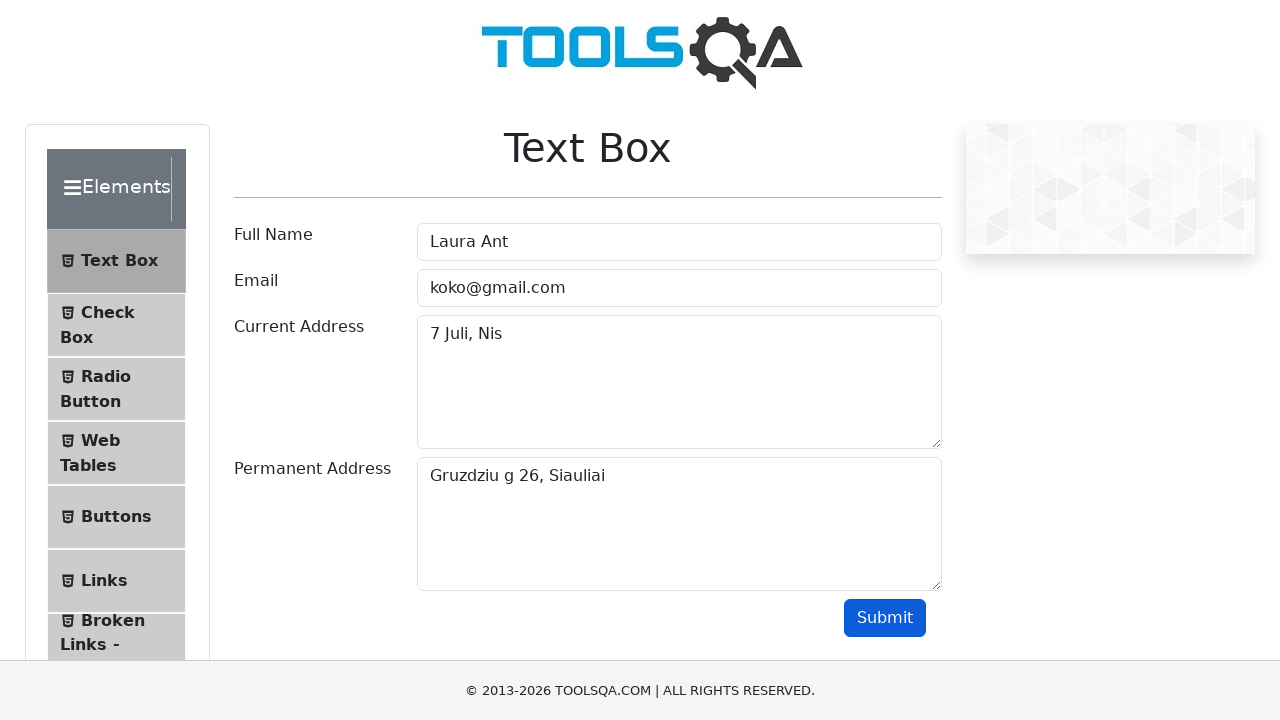

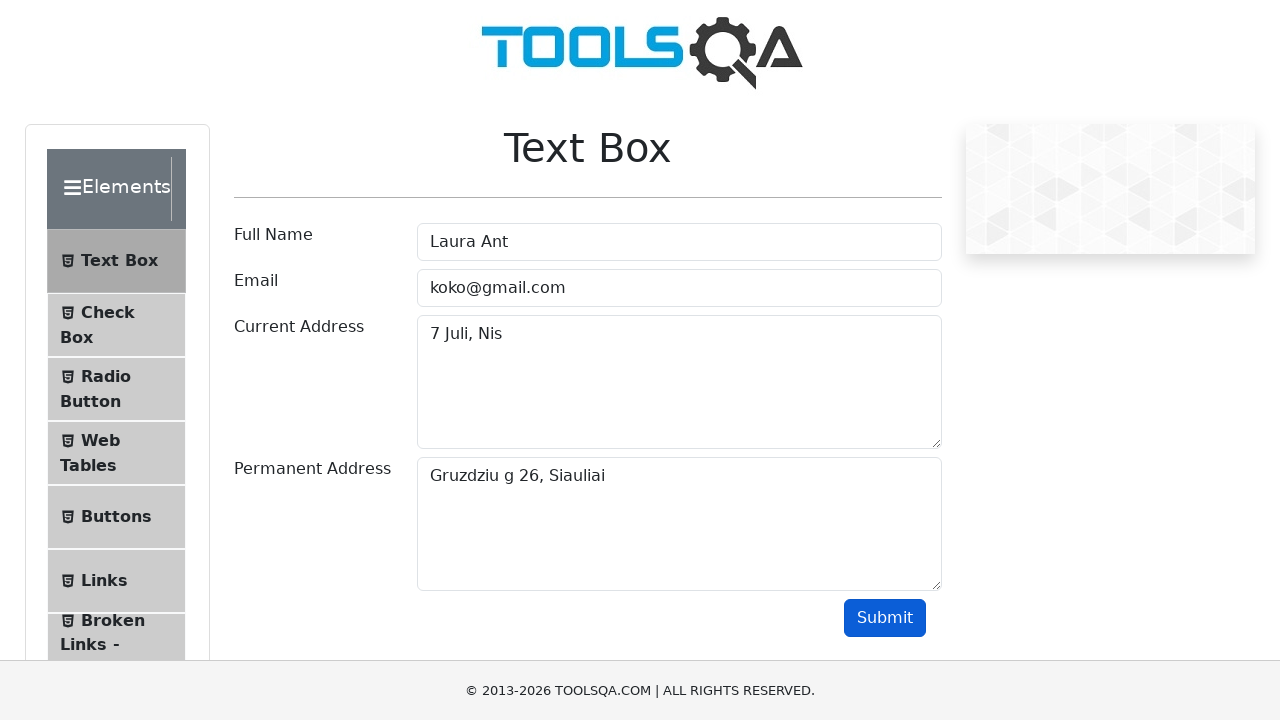